Tests drag and drop functionality by dragging element A to element B on a practice page

Starting URL: https://the-internet.herokuapp.com/drag_and_drop

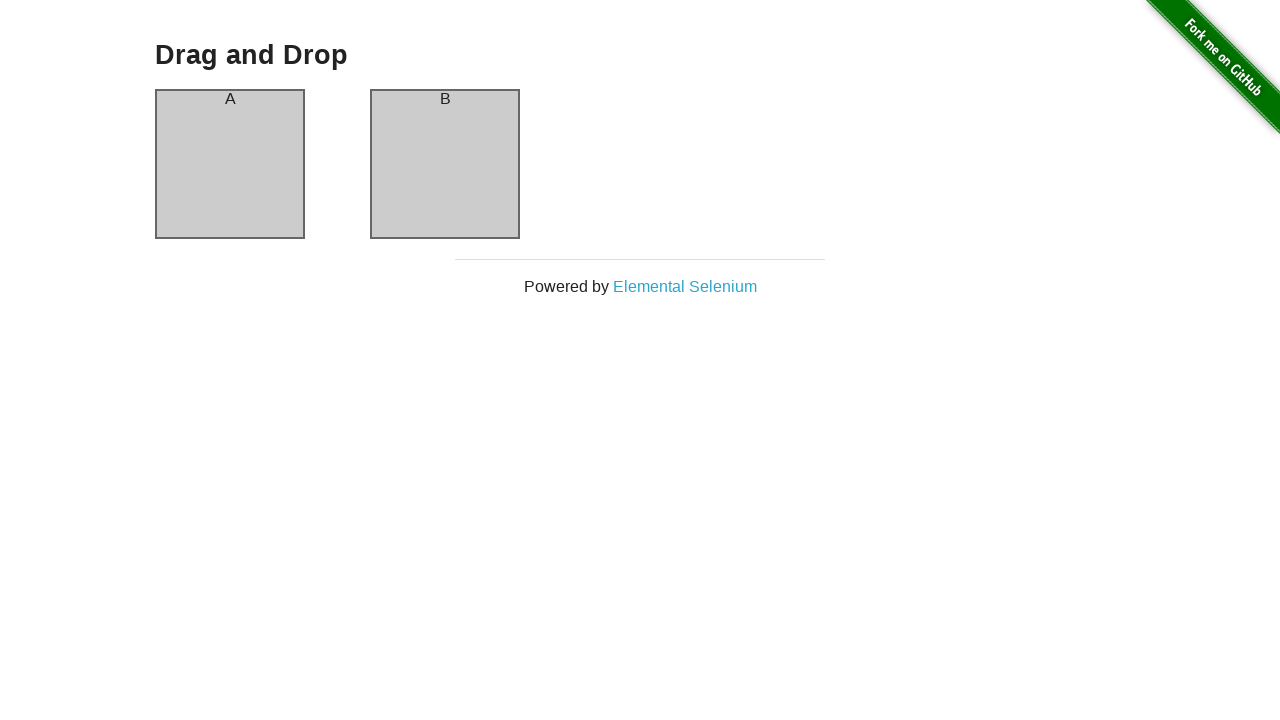

Waited for element A (column-a) to be visible
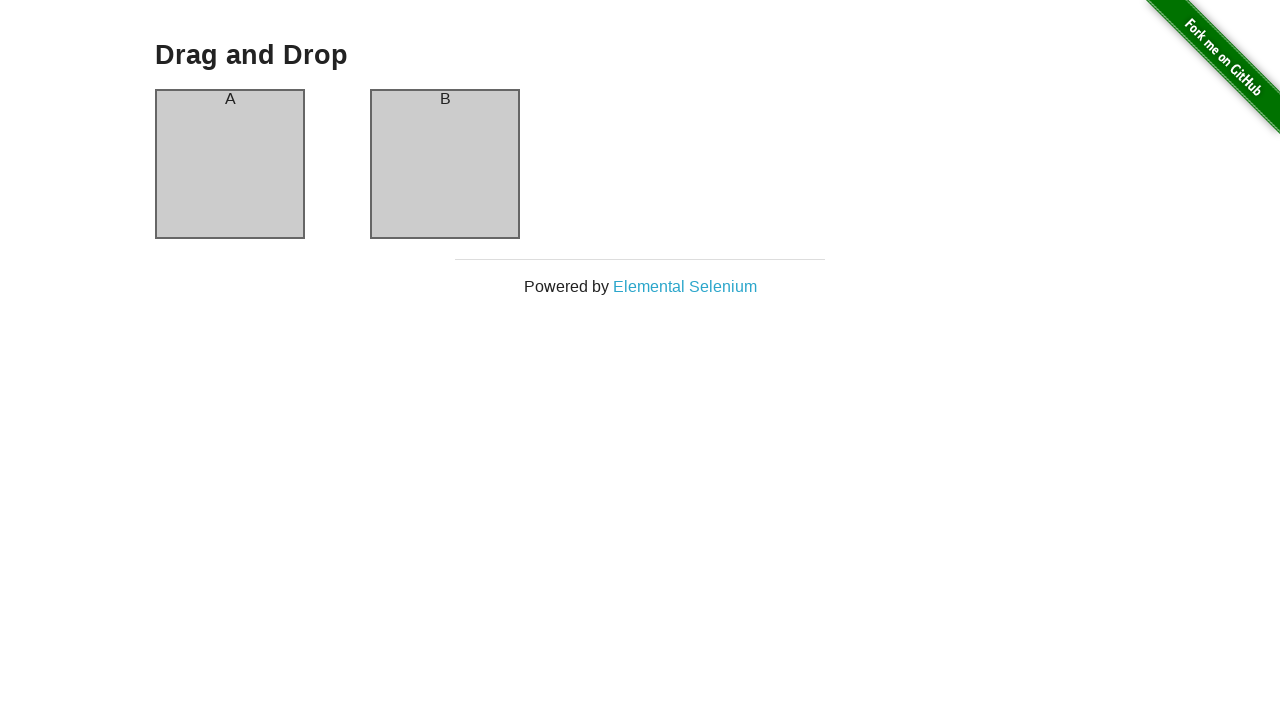

Waited for element B (column-b) to be visible
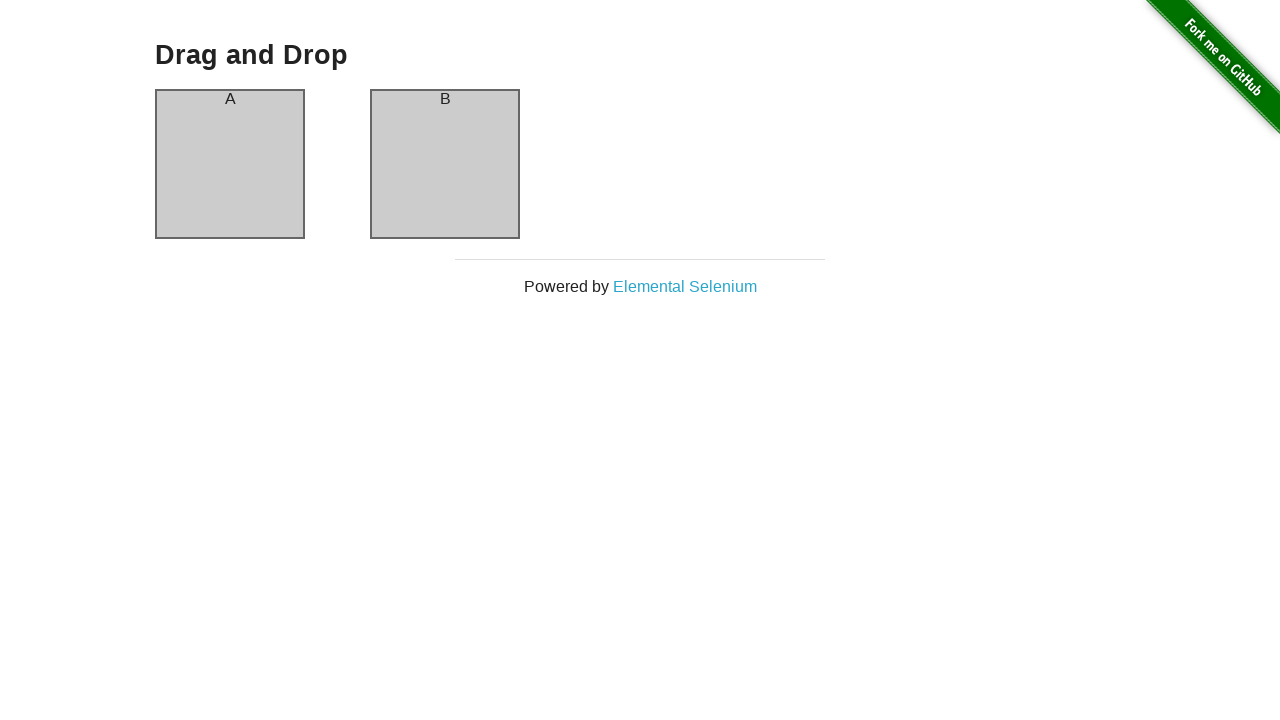

Dragged element A to element B successfully at (445, 164)
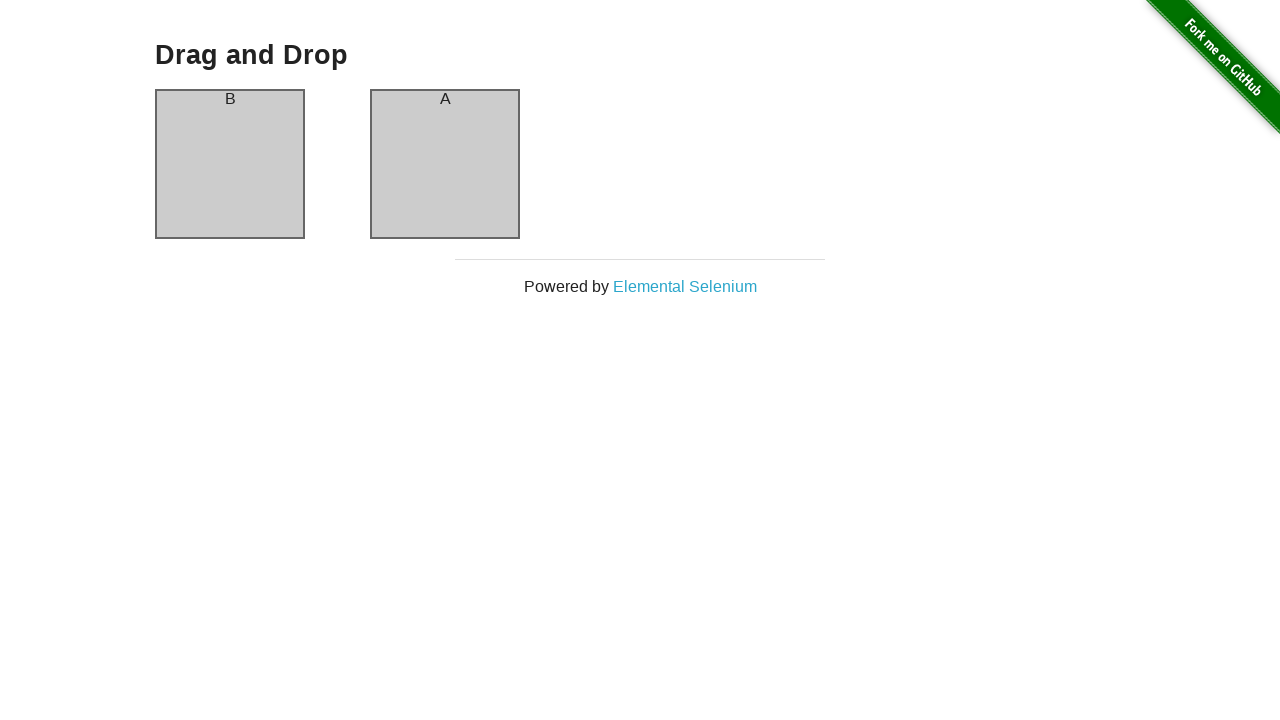

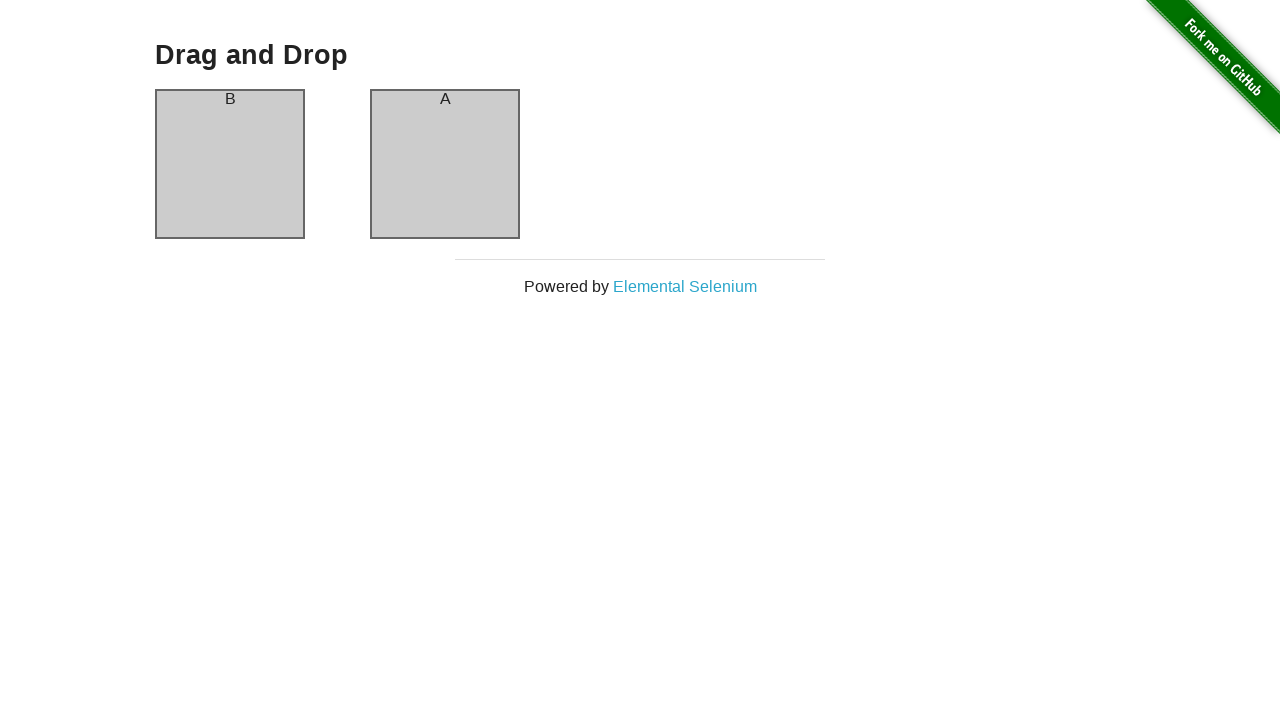